Navigates to a tennis player profile page and accesses the statistics section by clicking through dropdown menus

Starting URL: http://www.ultimatetennisstatistics.com/playerProfile?playerId=4742

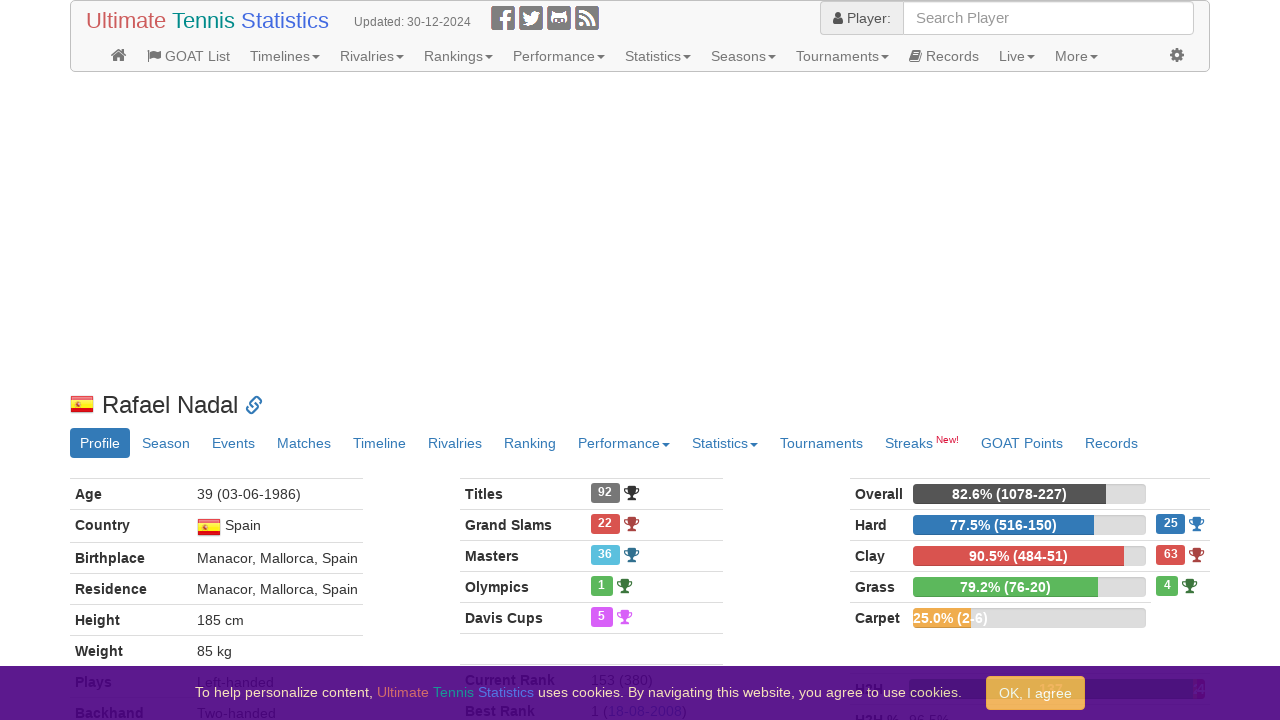

Clicked Statistics dropdown toggle in player profile navigation at (725, 443) on xpath=//ul[@id='playerPills']//a[@class='dropdown-toggle'][normalize-space()='St
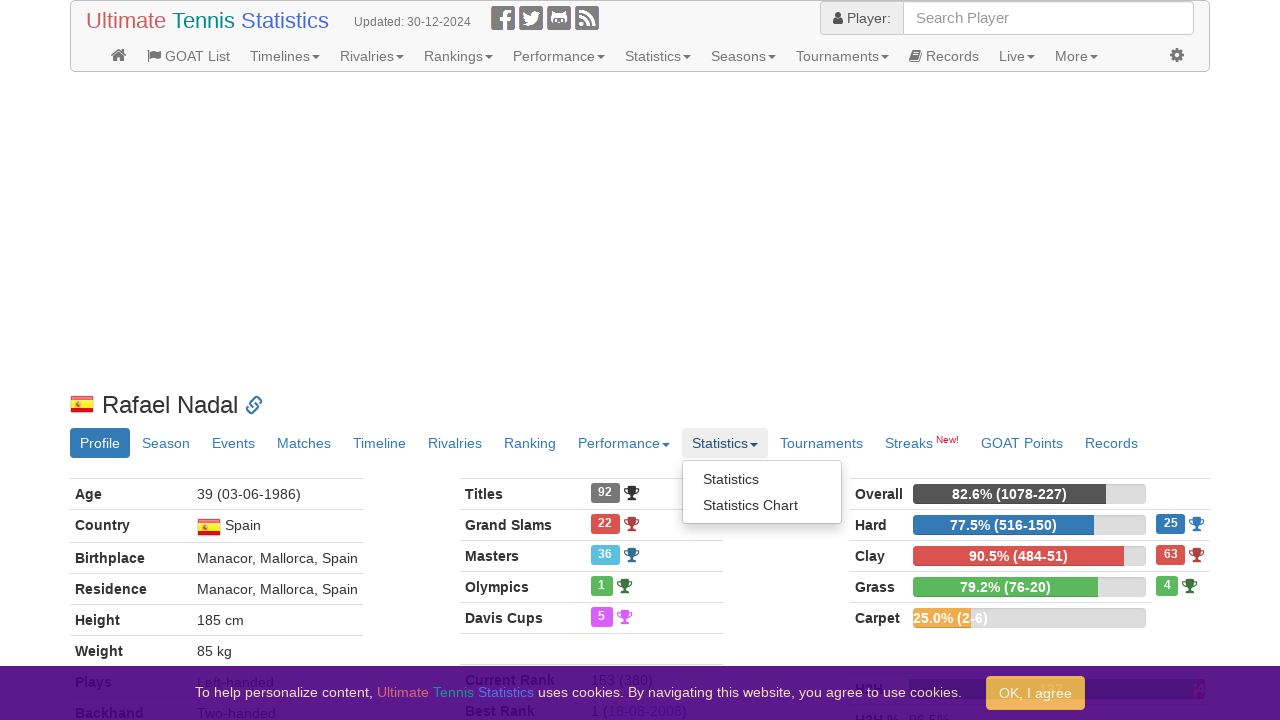

Clicked Statistics menu item from dropdown at (762, 479) on xpath=//ul[@class='dropdown-menu']//a[@id='statisticsPill'][normalize-space()='S
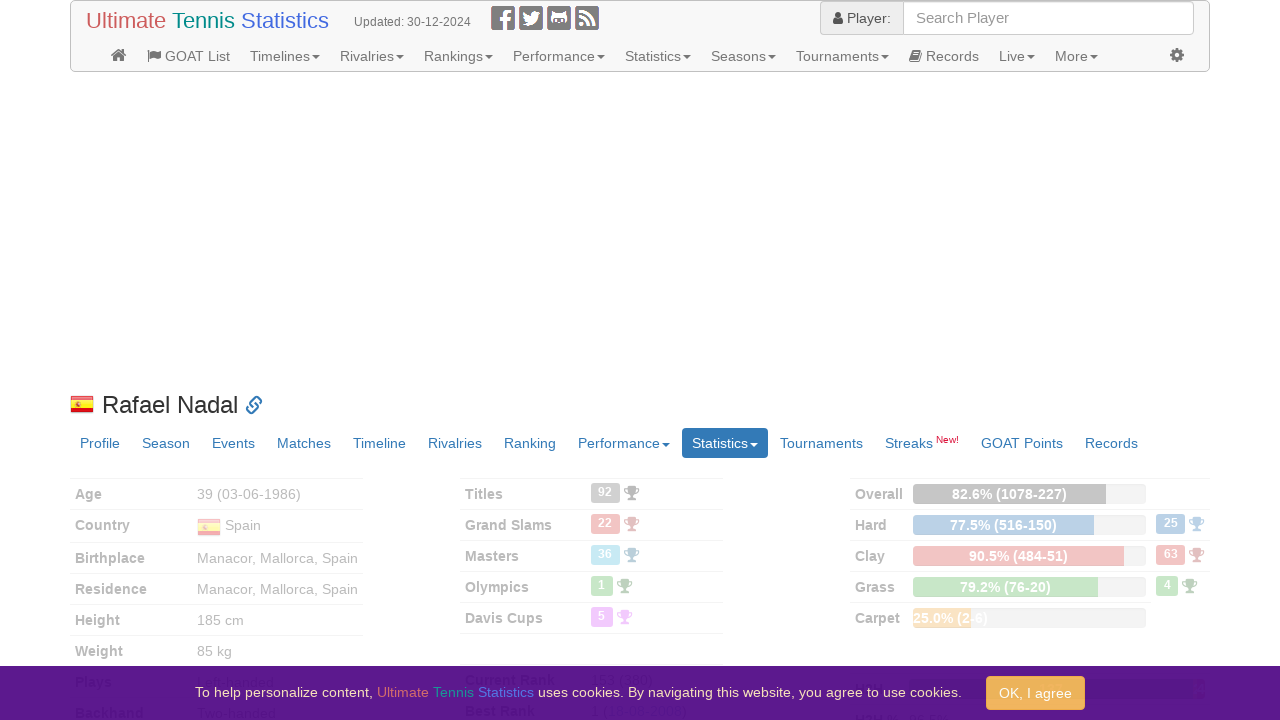

Statistics table loaded and became visible
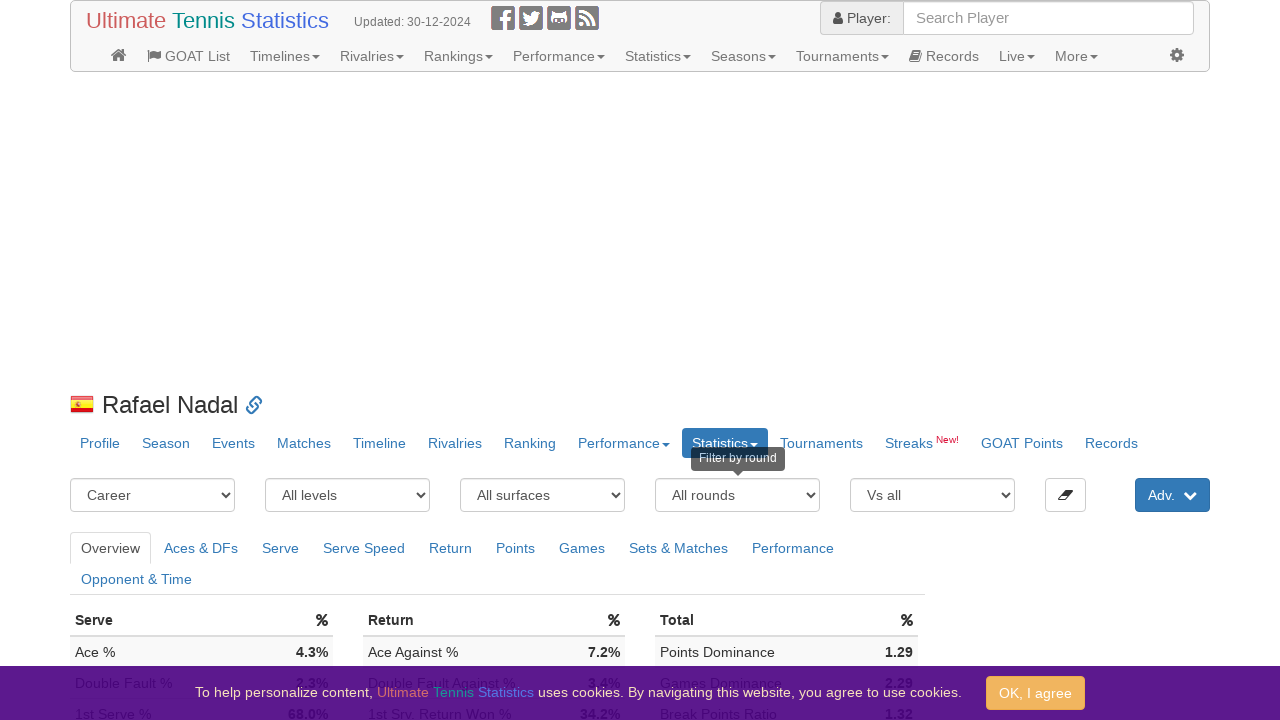

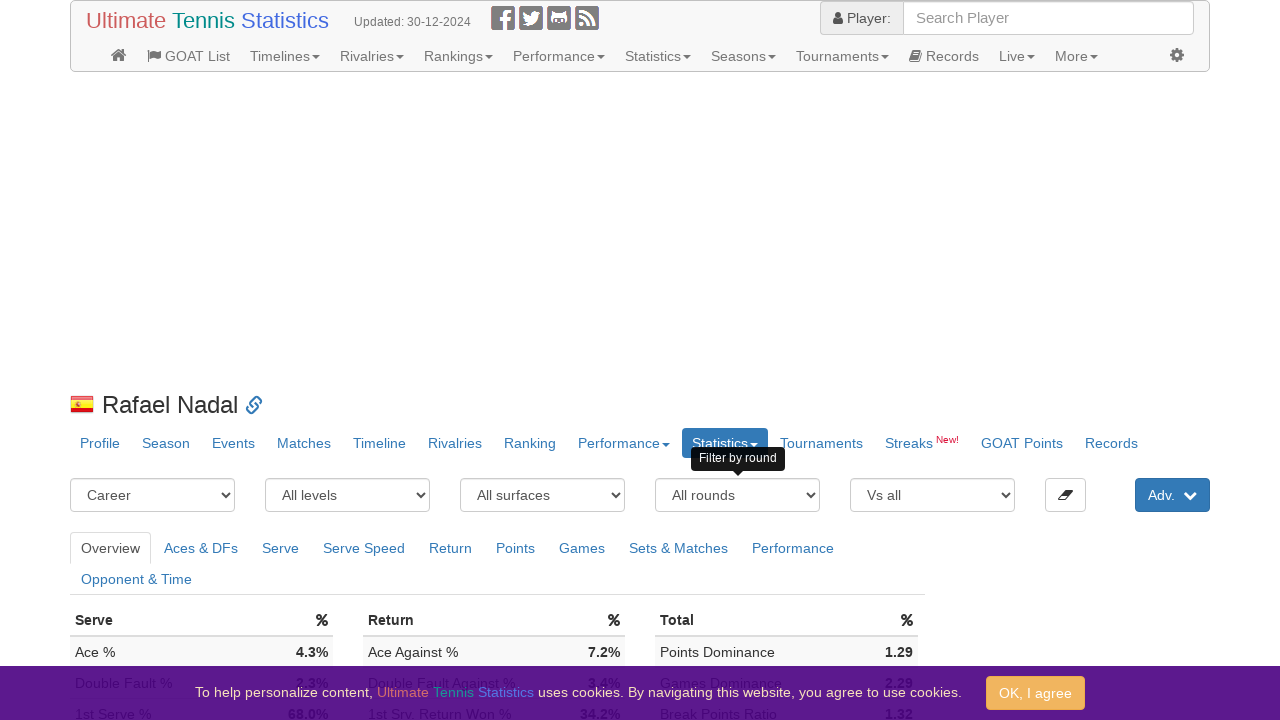